Tests table sorting functionality by clicking on a column header to sort vegetables alphabetically, then navigates through paginated results to find a specific item ("Rice").

Starting URL: https://rahulshettyacademy.com/seleniumPractise/#/offers

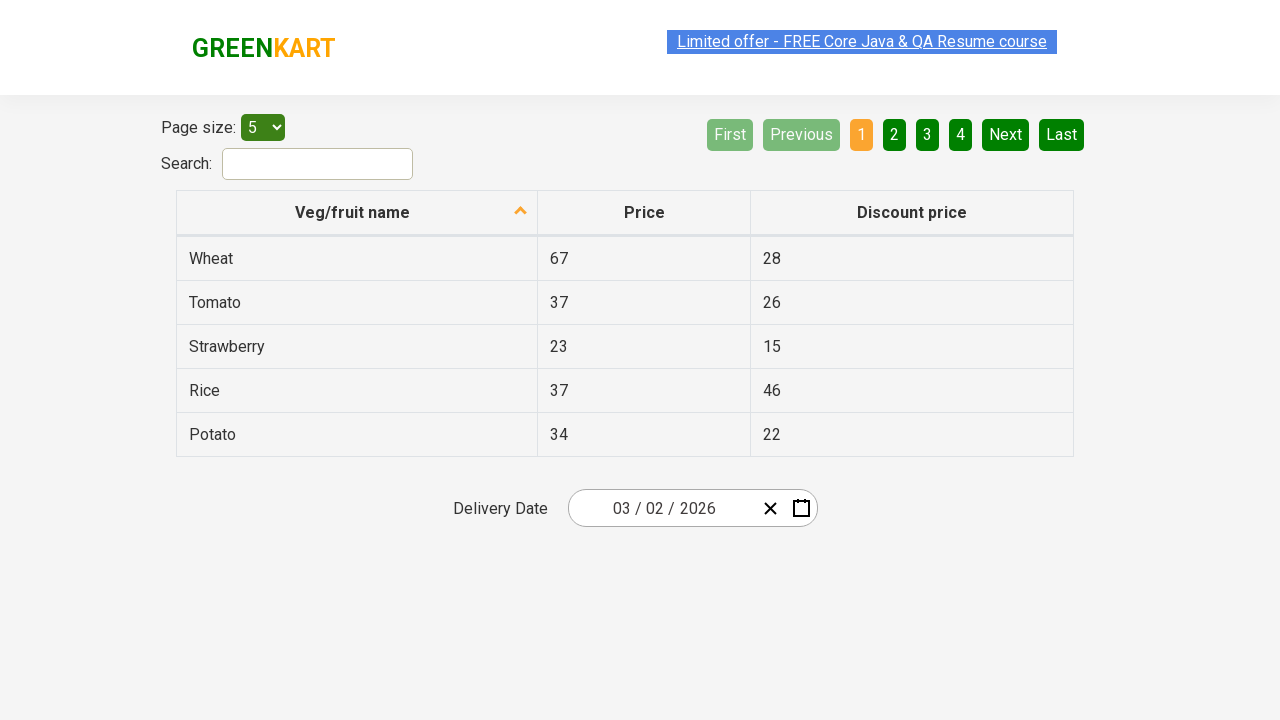

Clicked first column header to sort vegetables alphabetically at (357, 213) on xpath=//tr/th[1]
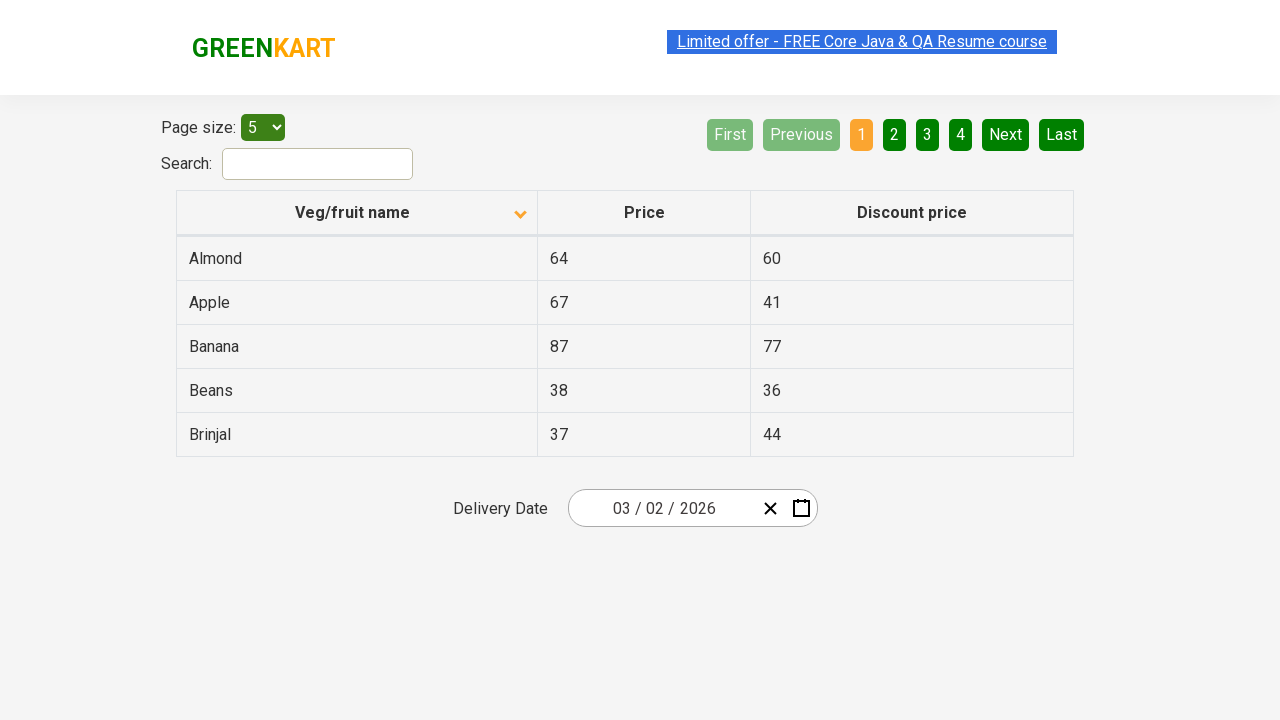

Table rows loaded and visible
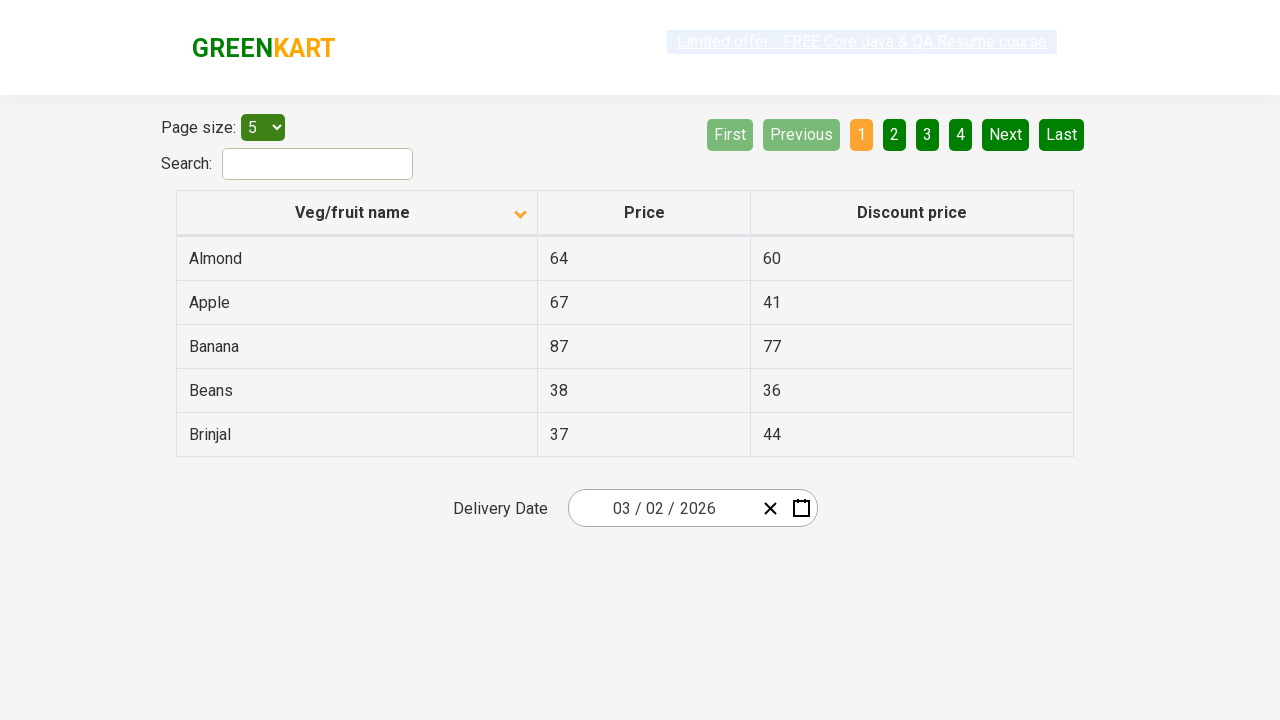

Retrieved 5 vegetable names from first column
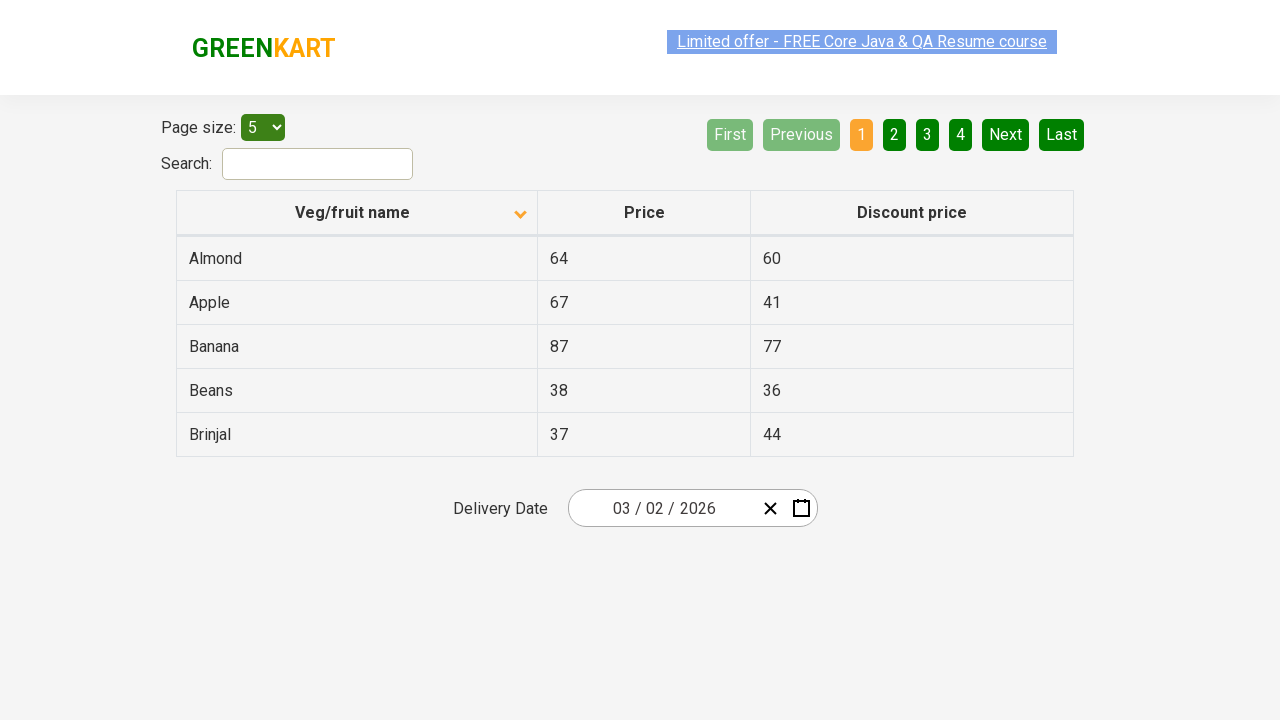

Verified vegetables are sorted alphabetically
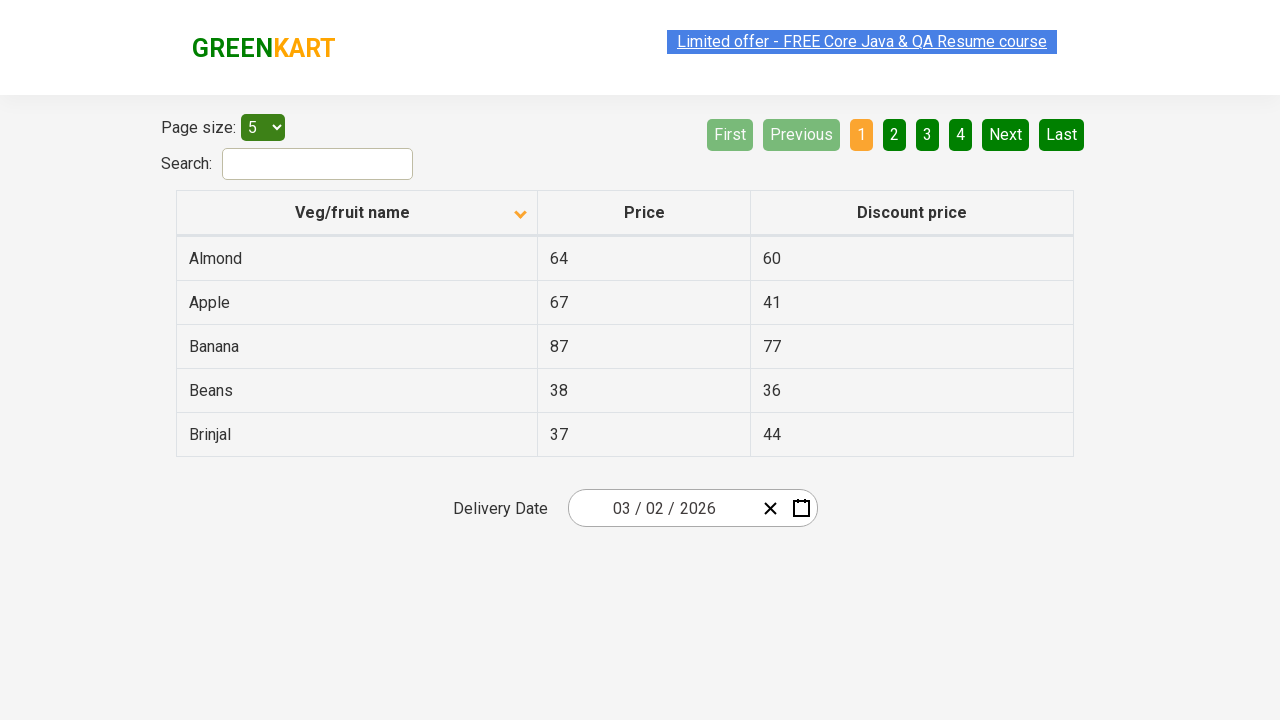

Clicked Next button to navigate to next page at (1006, 134) on [aria-label='Next']
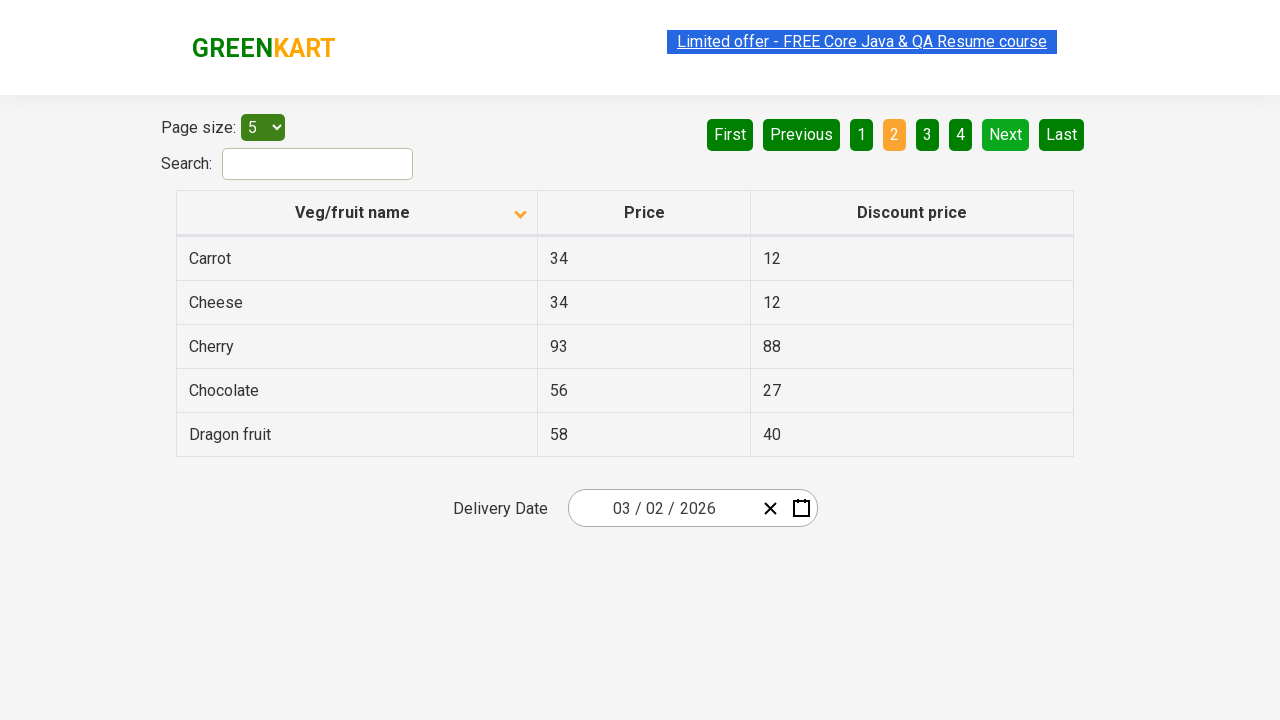

Waited for page to update after pagination
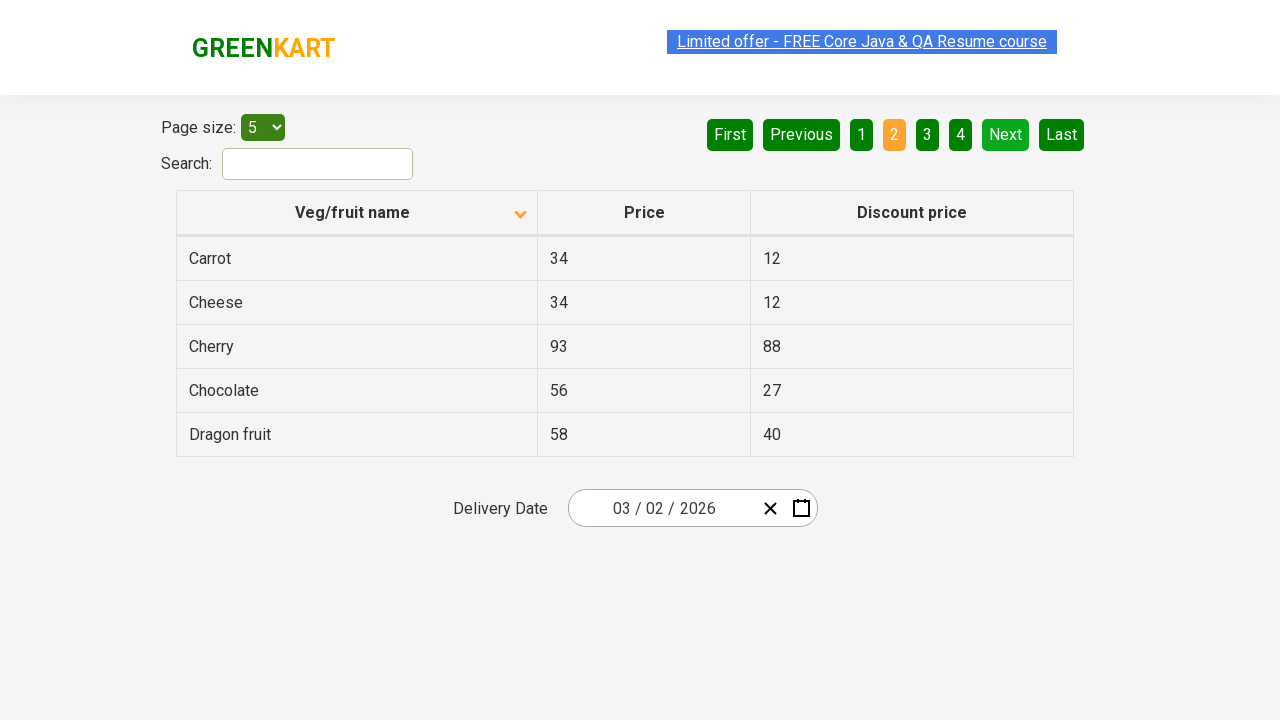

Clicked Next button to navigate to next page at (1006, 134) on [aria-label='Next']
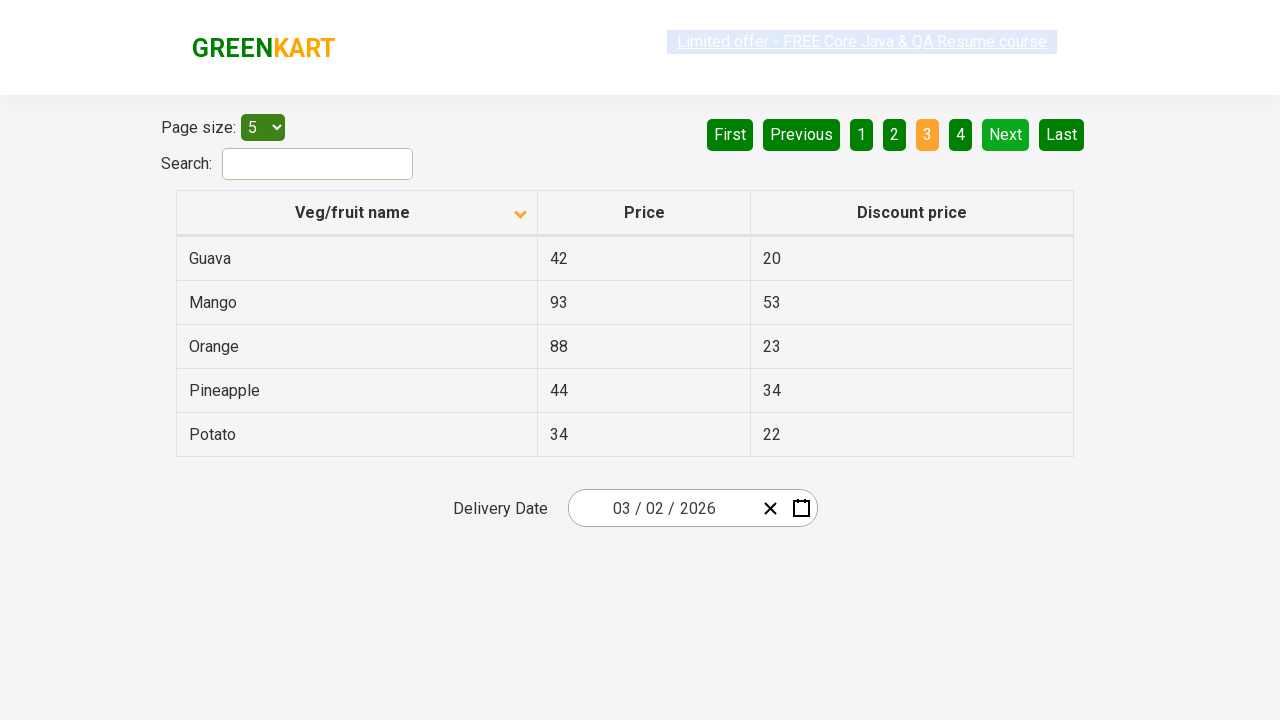

Waited for page to update after pagination
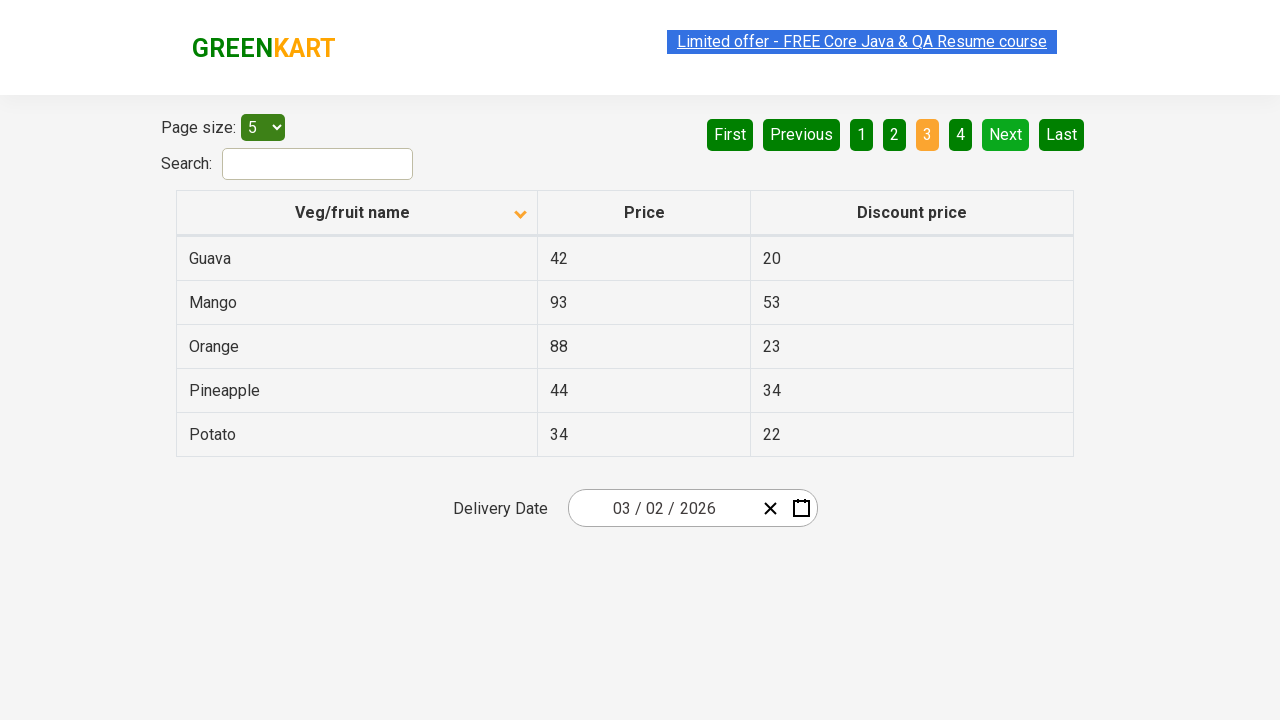

Clicked Next button to navigate to next page at (1006, 134) on [aria-label='Next']
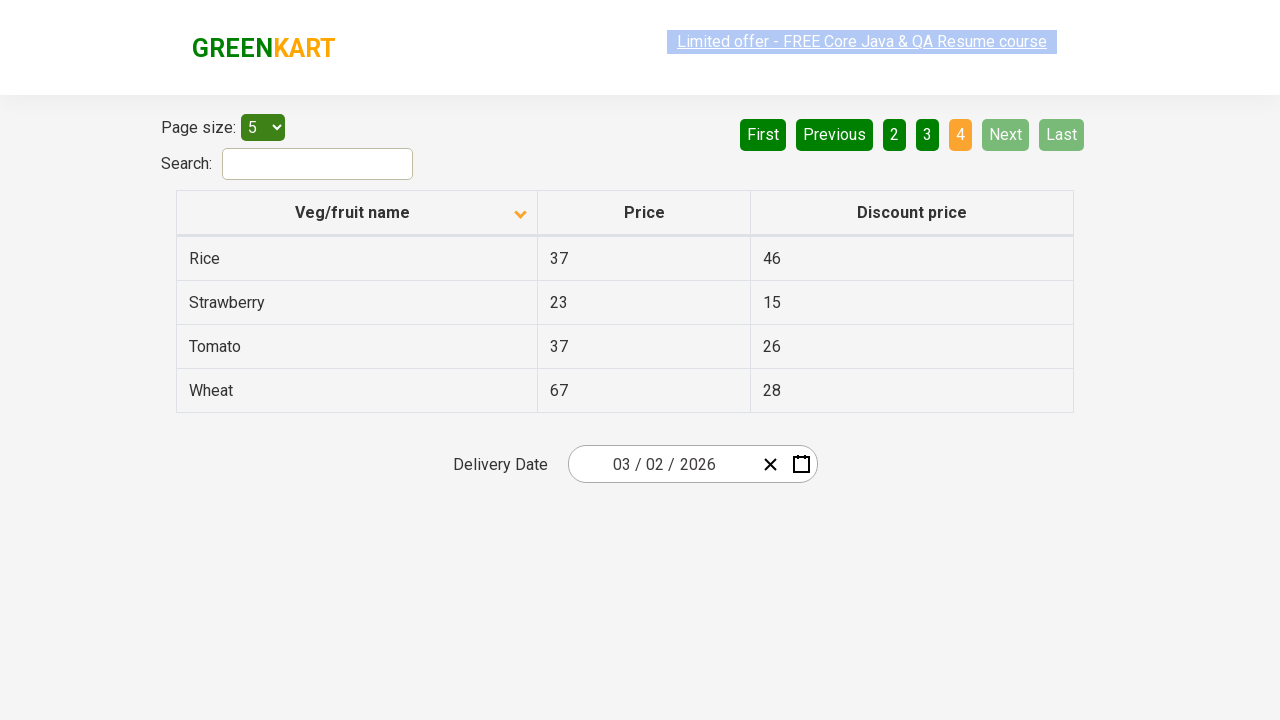

Waited for page to update after pagination
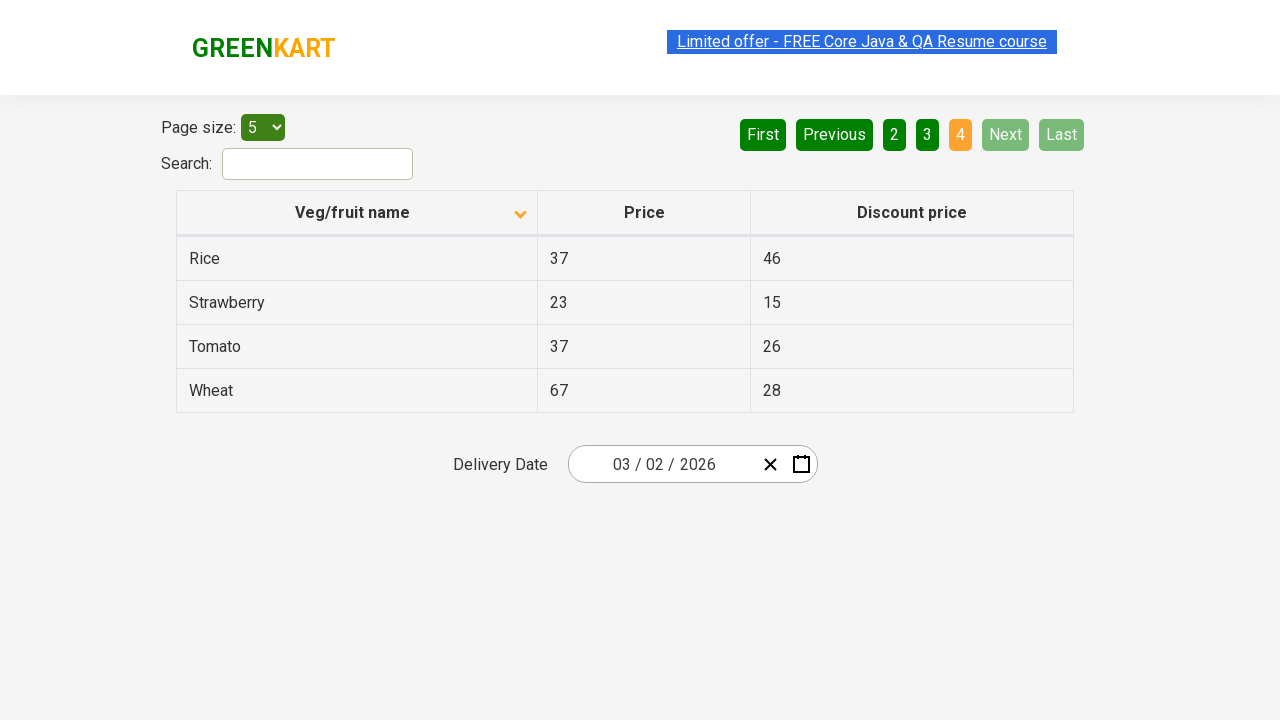

Found and clicked on 'Rice' item in table at (357, 258) on xpath=//tr/td[1] >> nth=0
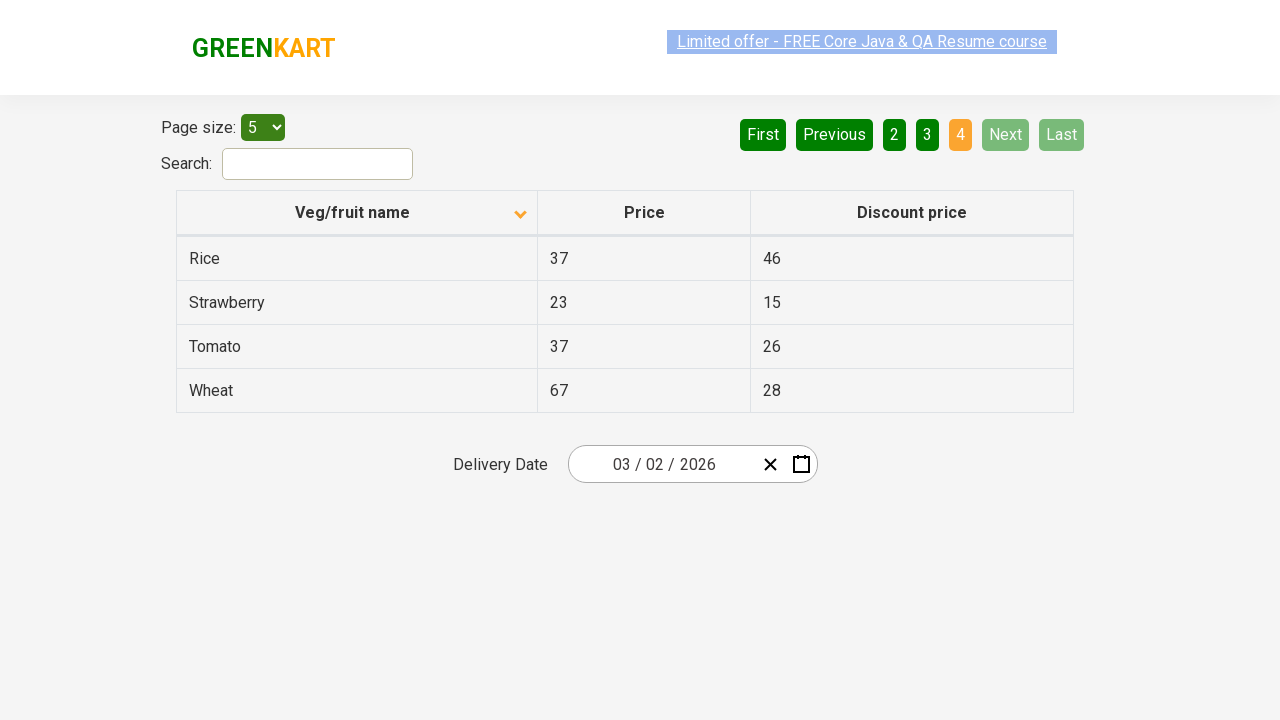

Assertion passed: 'Rice' was successfully found in the table
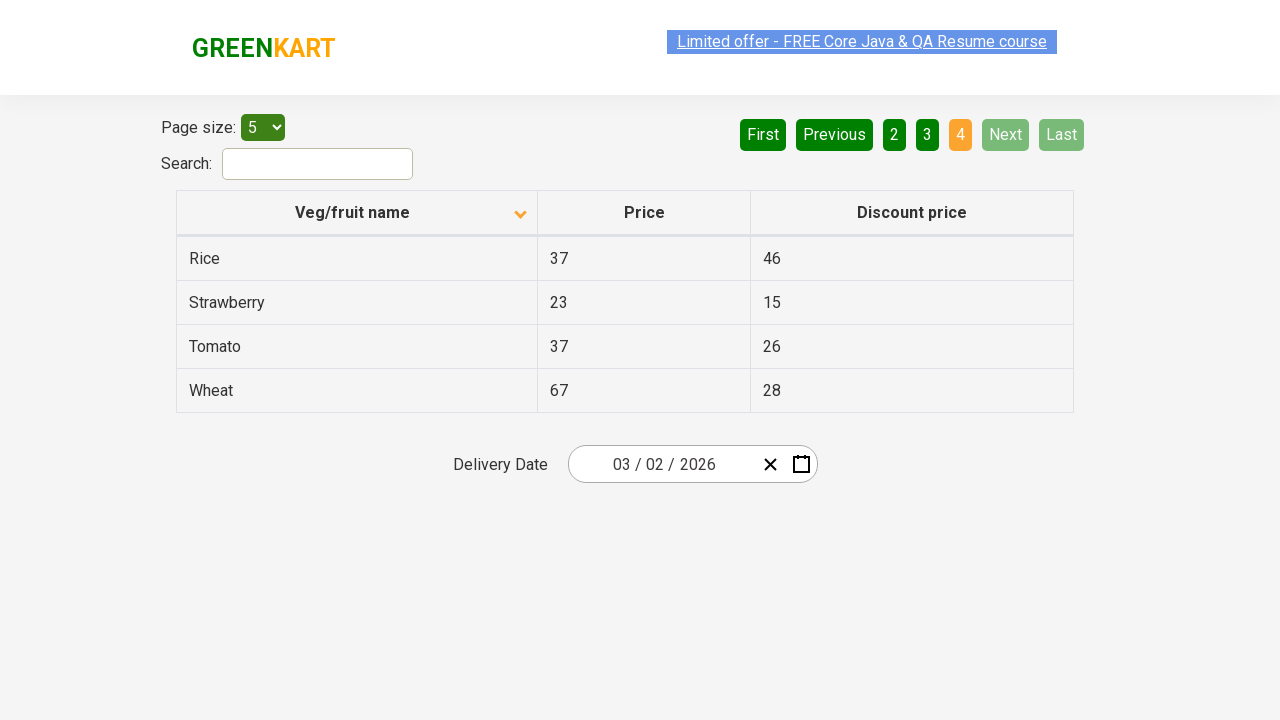

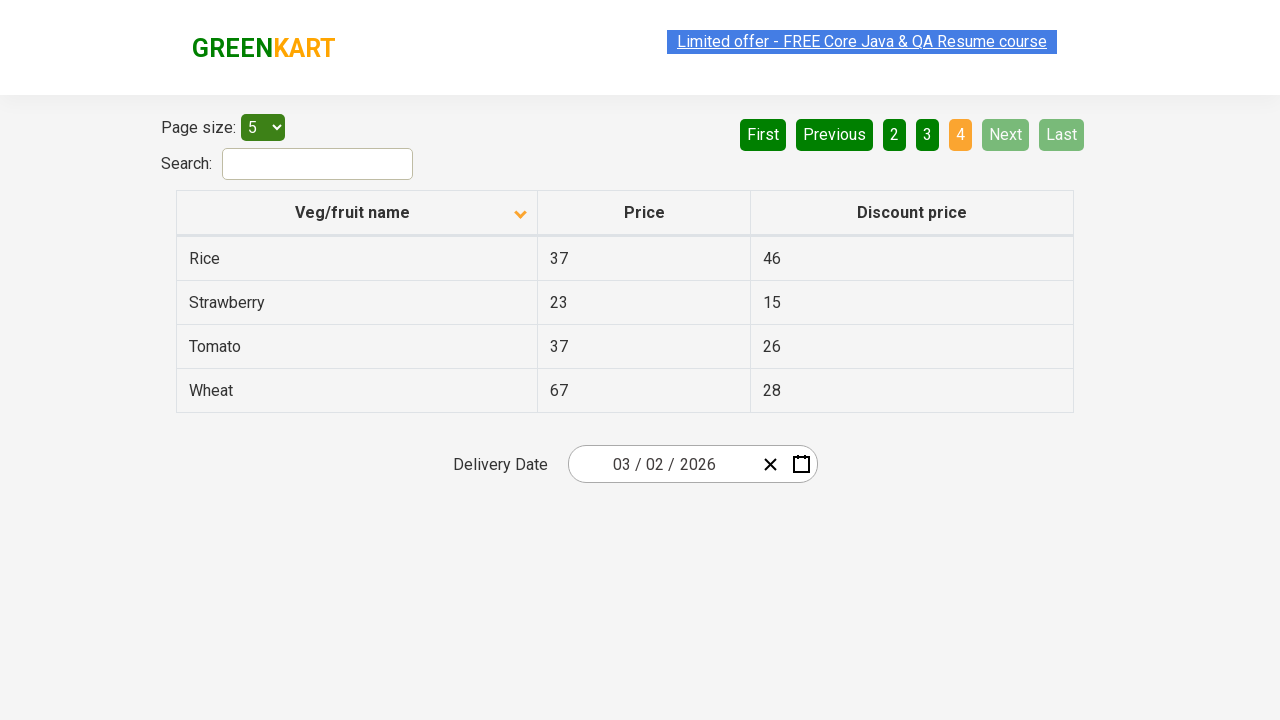